Tests various button interactions on a UI components demo page including clicking buttons, checking button states, and retrieving button properties like position, color, and dimensions

Starting URL: https://leafground.com/button.xhtml

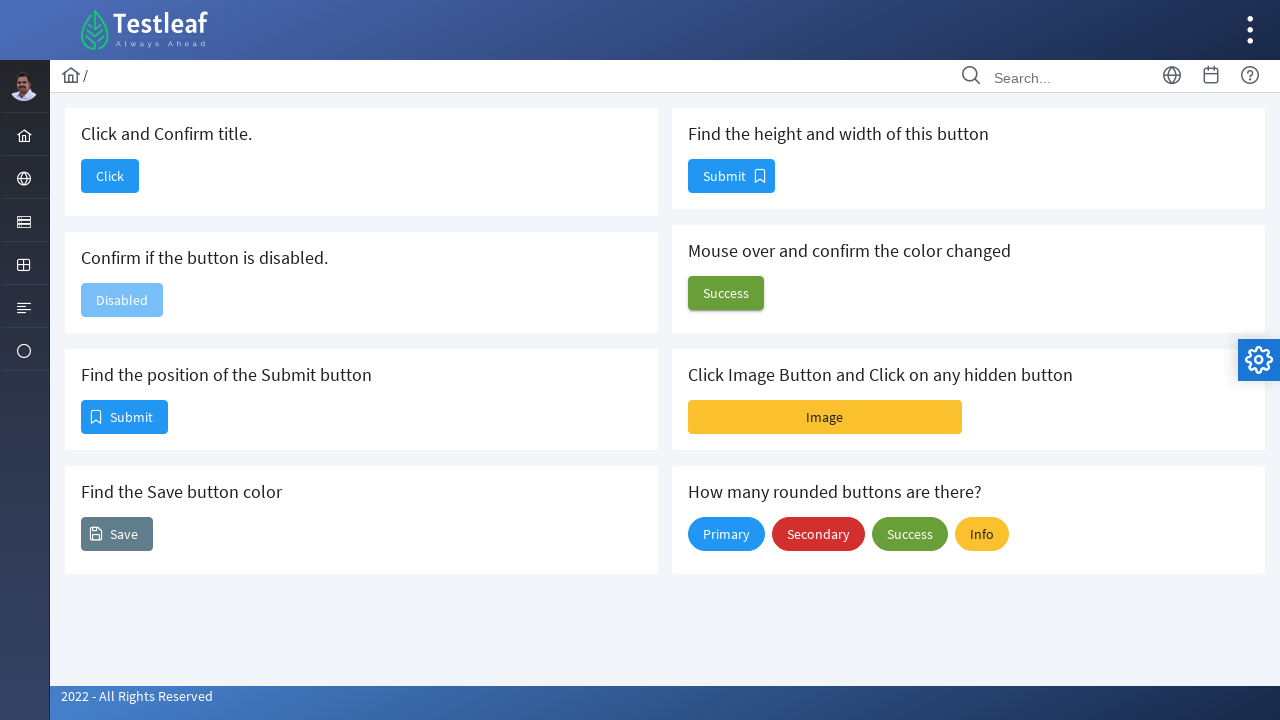

Clicked the 'Click' button at (110, 176) on xpath=//span[text()='Click']
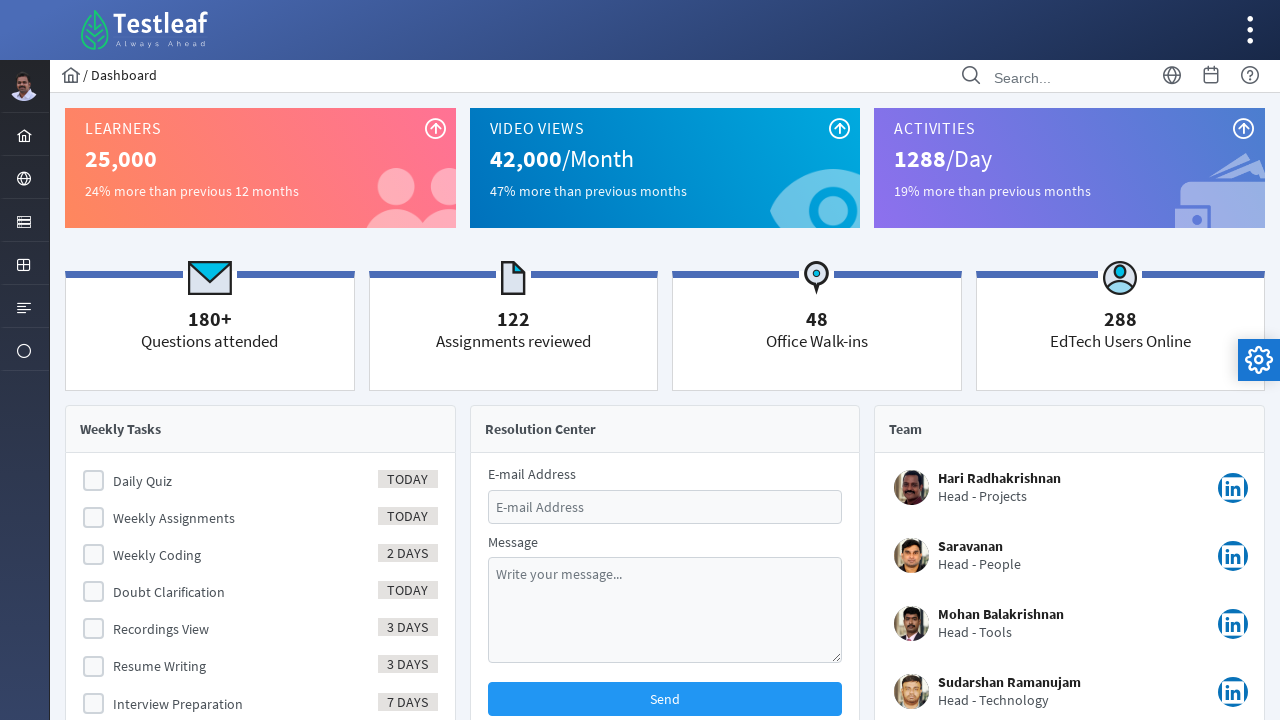

Retrieved page title
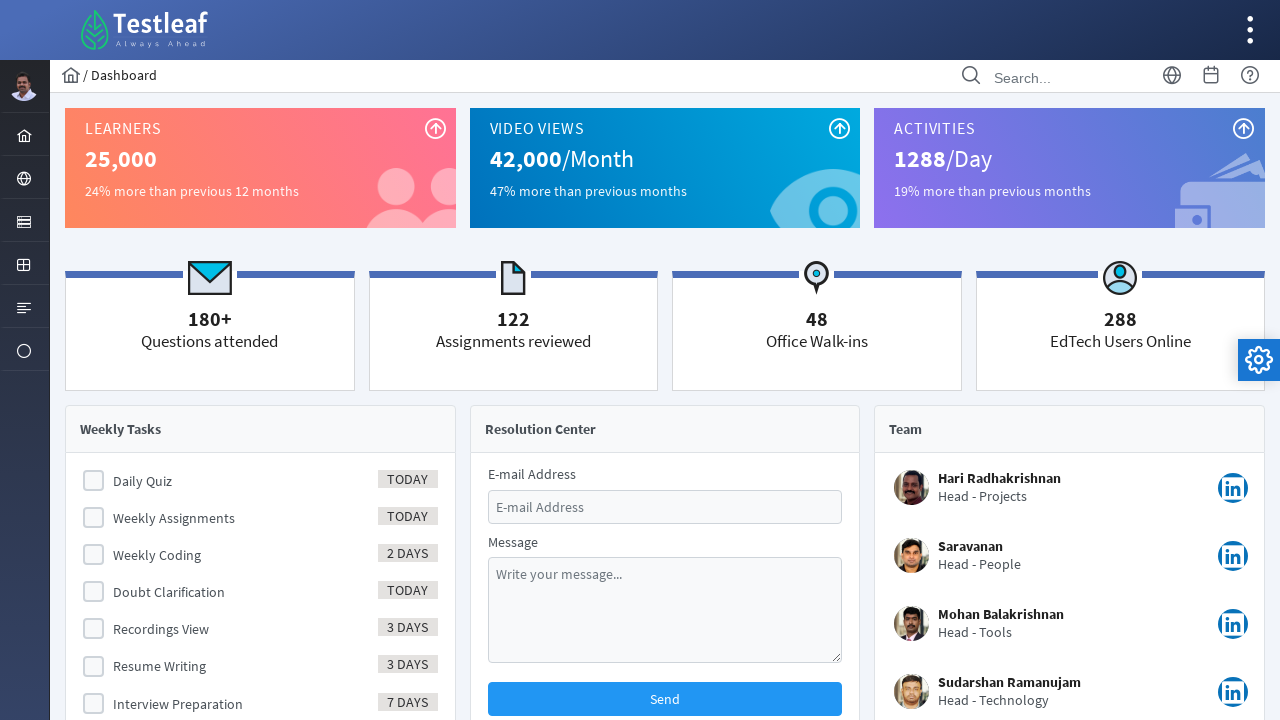

Verified page title is 'dashboard'
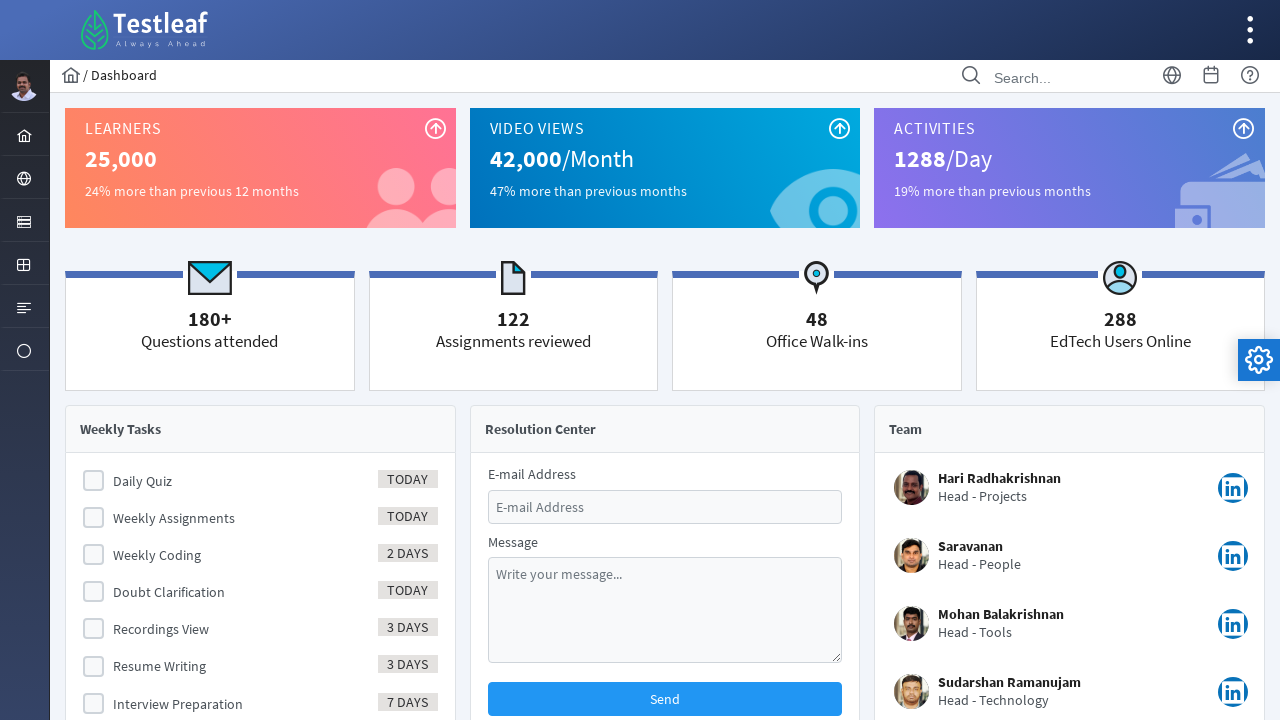

Navigated back to the button page
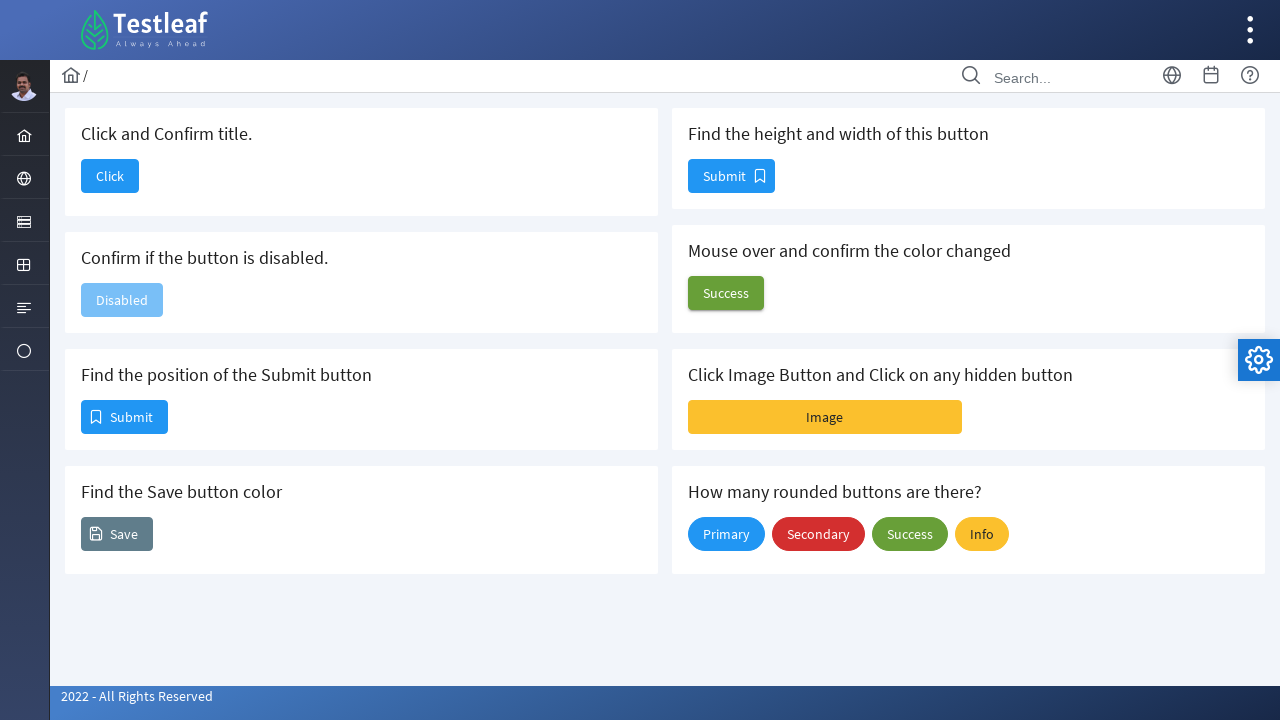

Waited for page to load
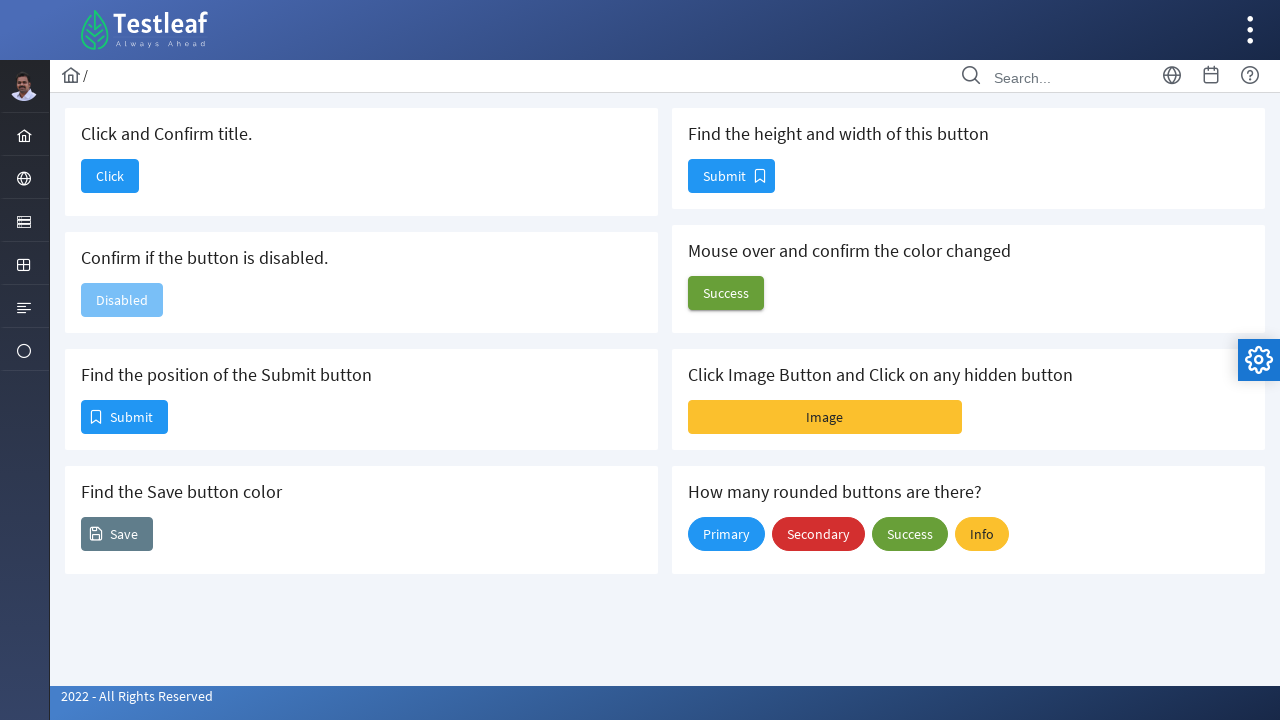

Checked if the button is enabled/disabled
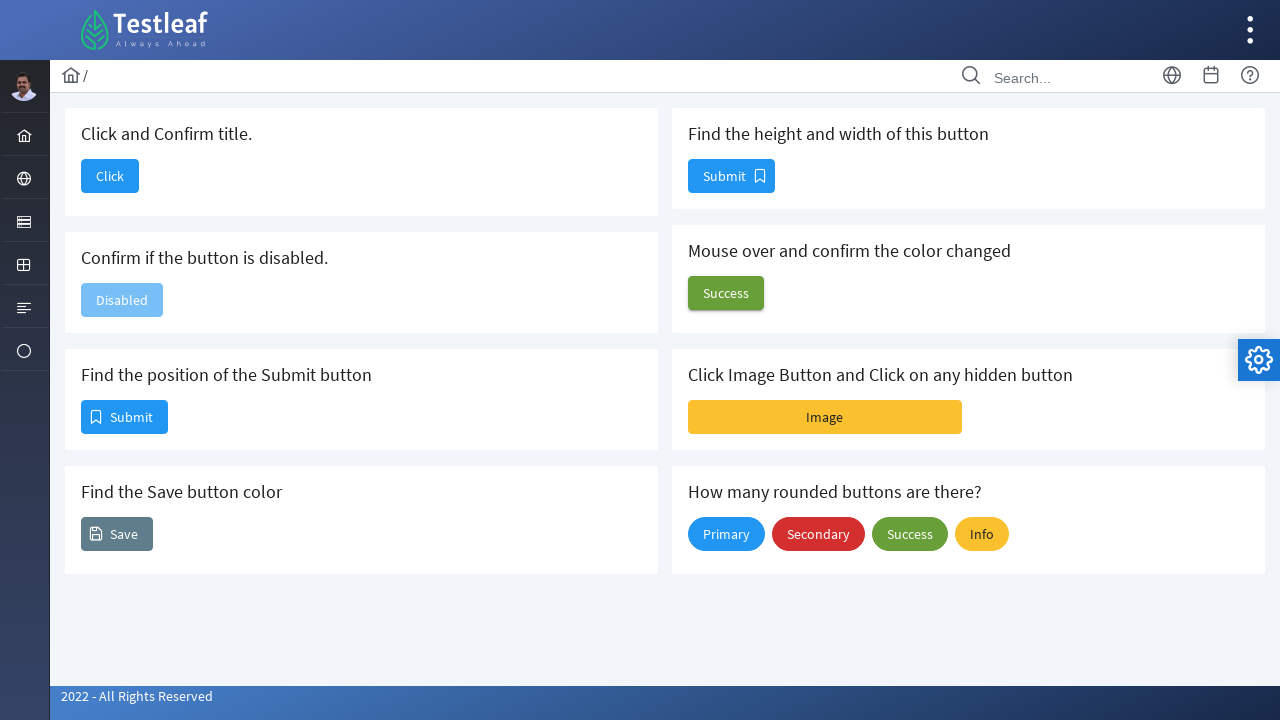

Retrieved bounding box of the Submit button
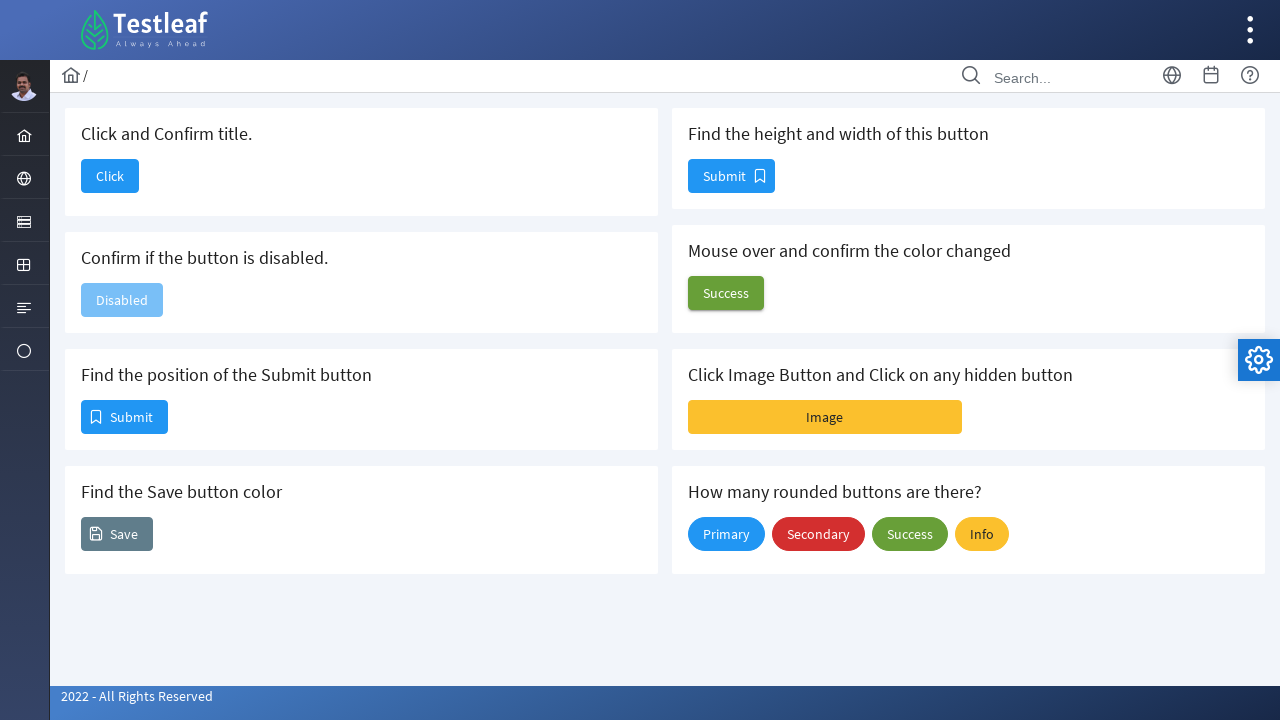

Retrieved background color of the Save button
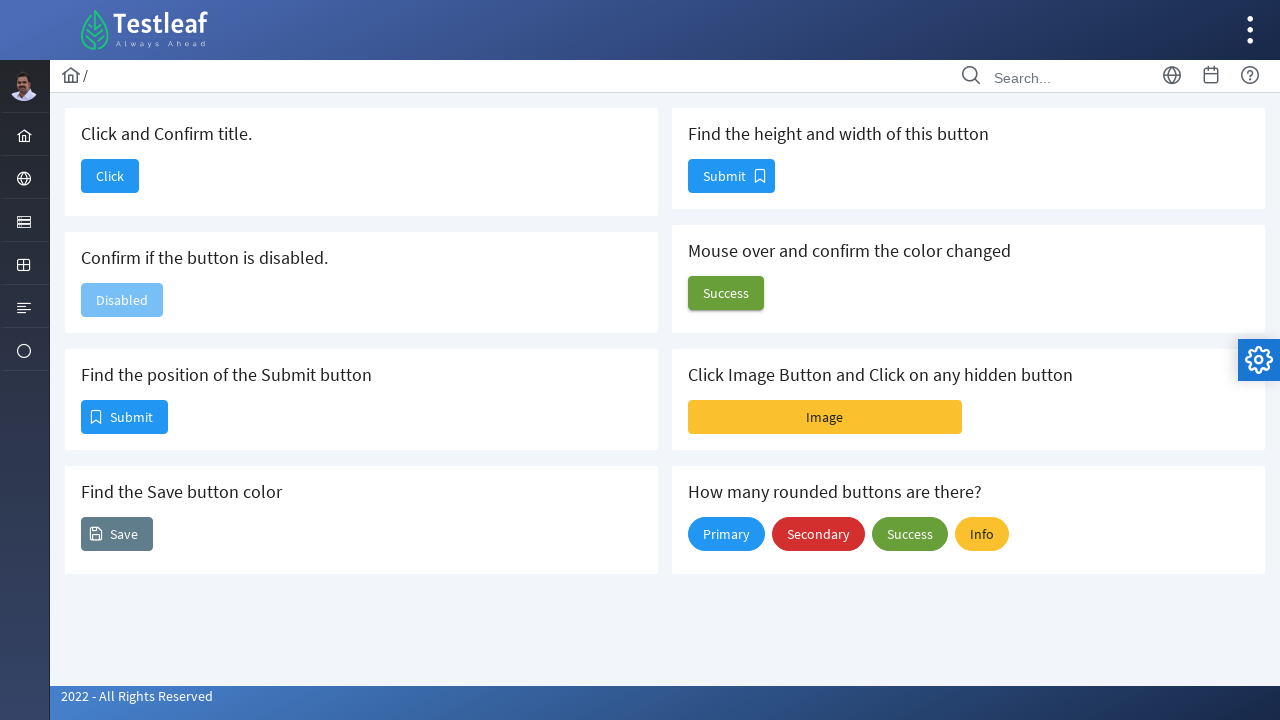

Retrieved dimensions (height and width) of the button
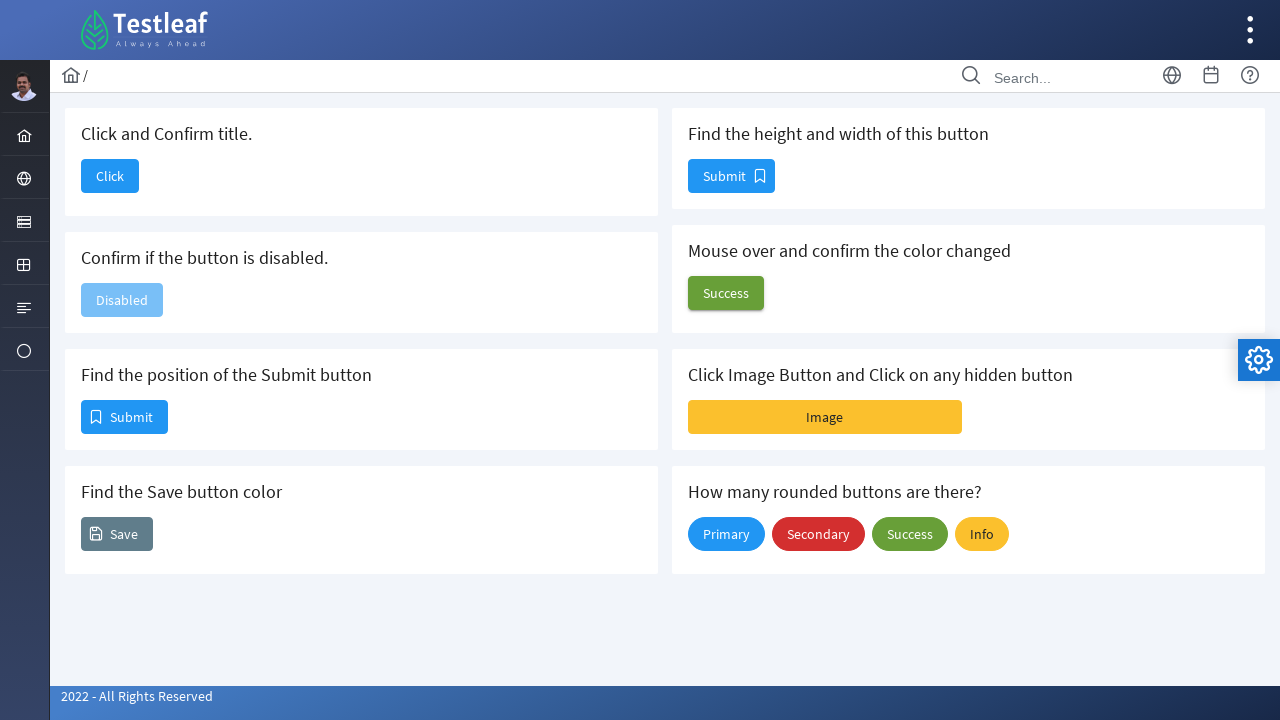

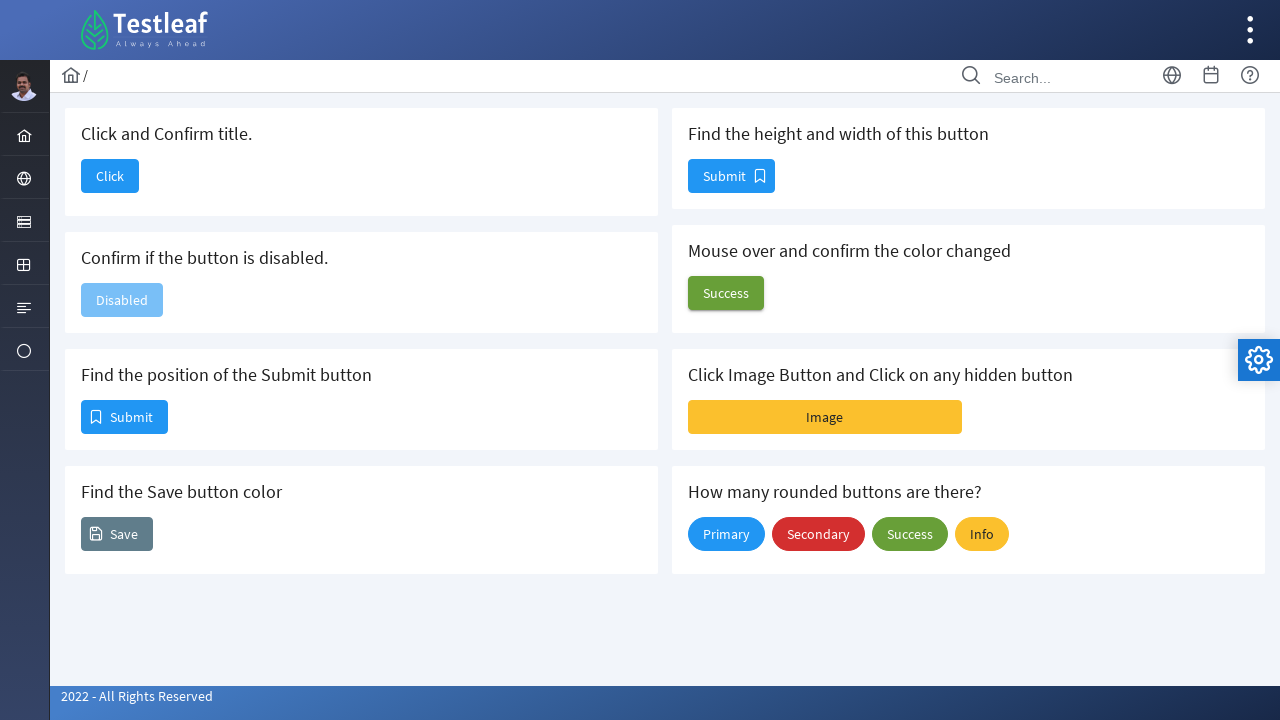